Navigates to Linge de maison category via header menu and verifies page loads

Starting URL: https://shop.electro-vip.com/

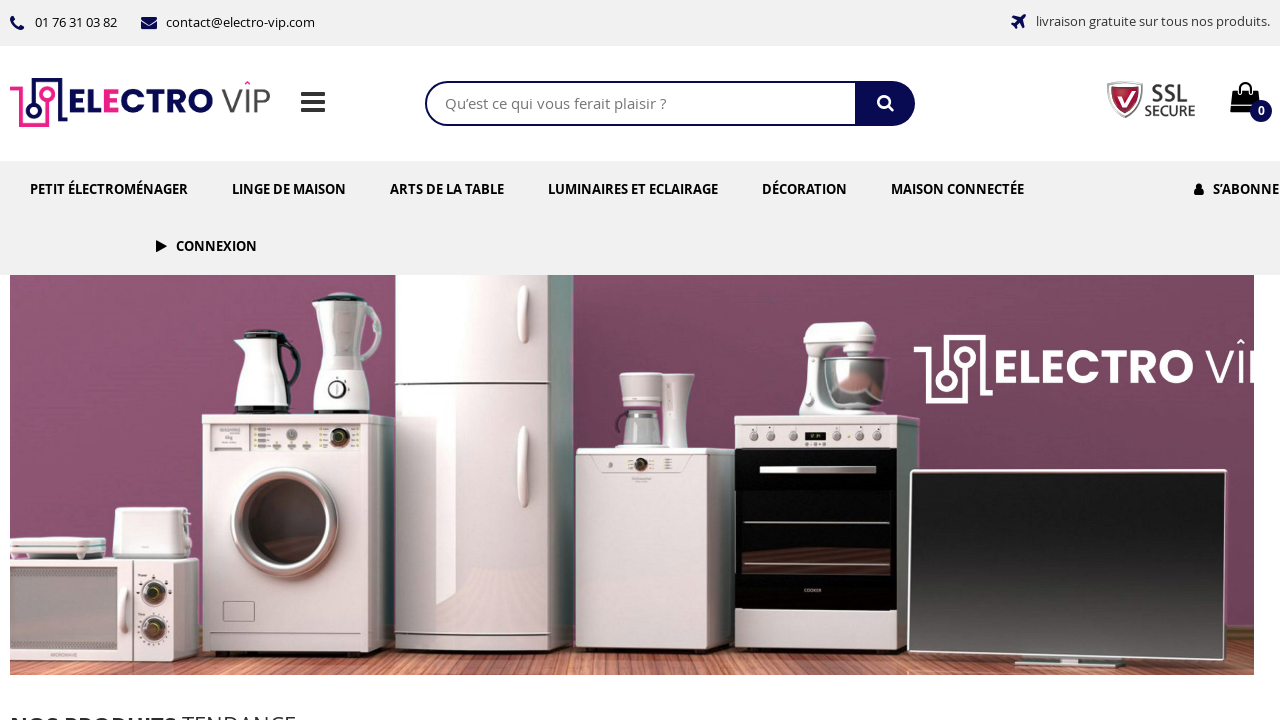

Clicked on 'Linge de maison' header menu link at (289, 189) on internal:role=link[name="Linge de maison"i]
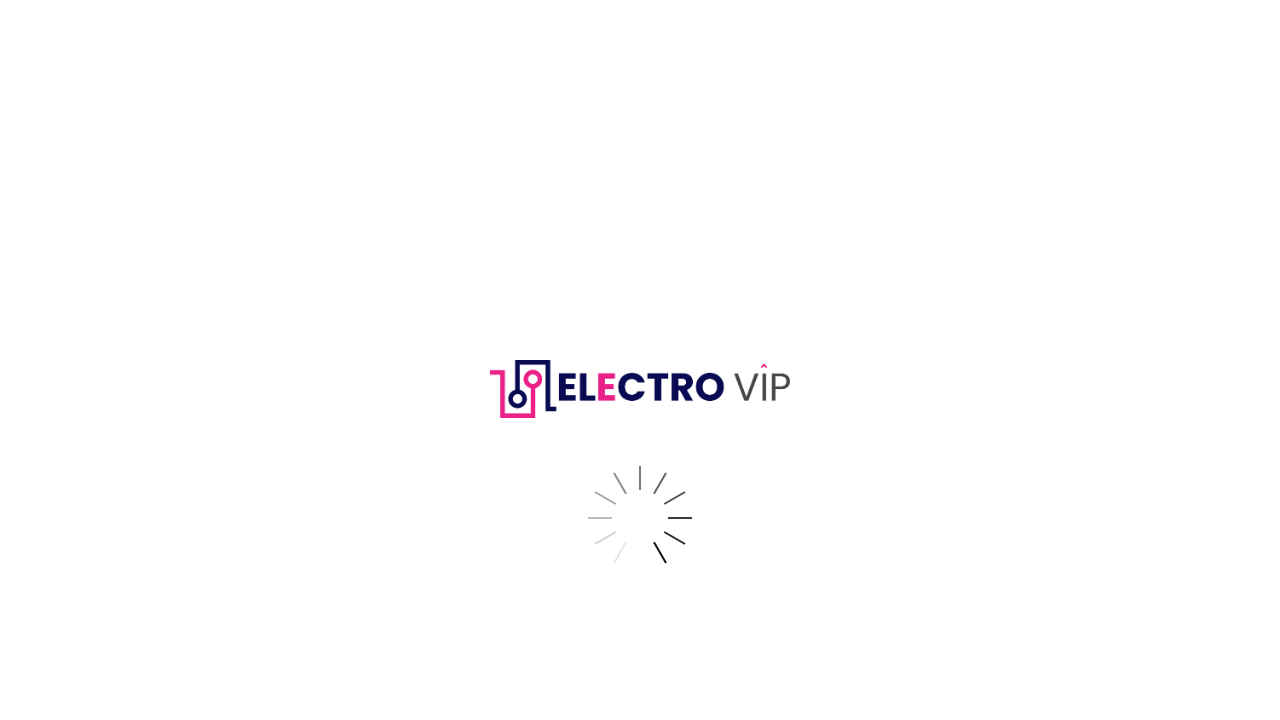

Navigated to Linge de maison category page
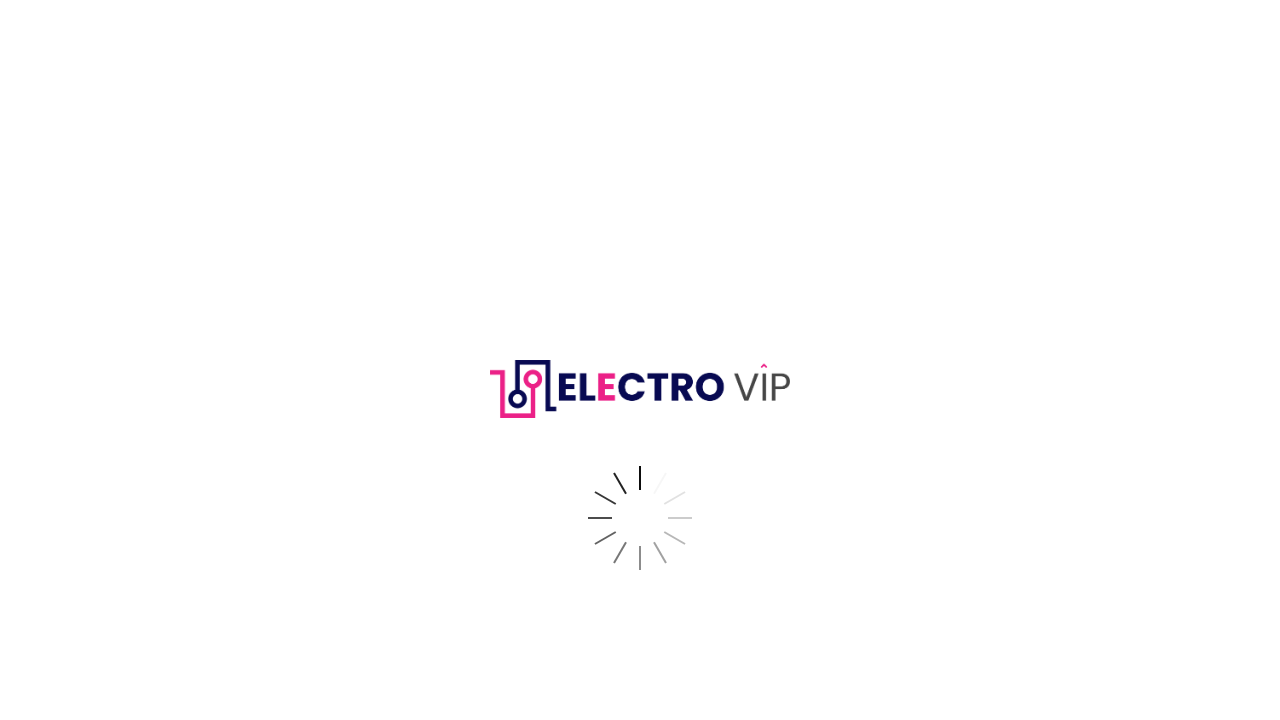

Page fully loaded - network idle state reached
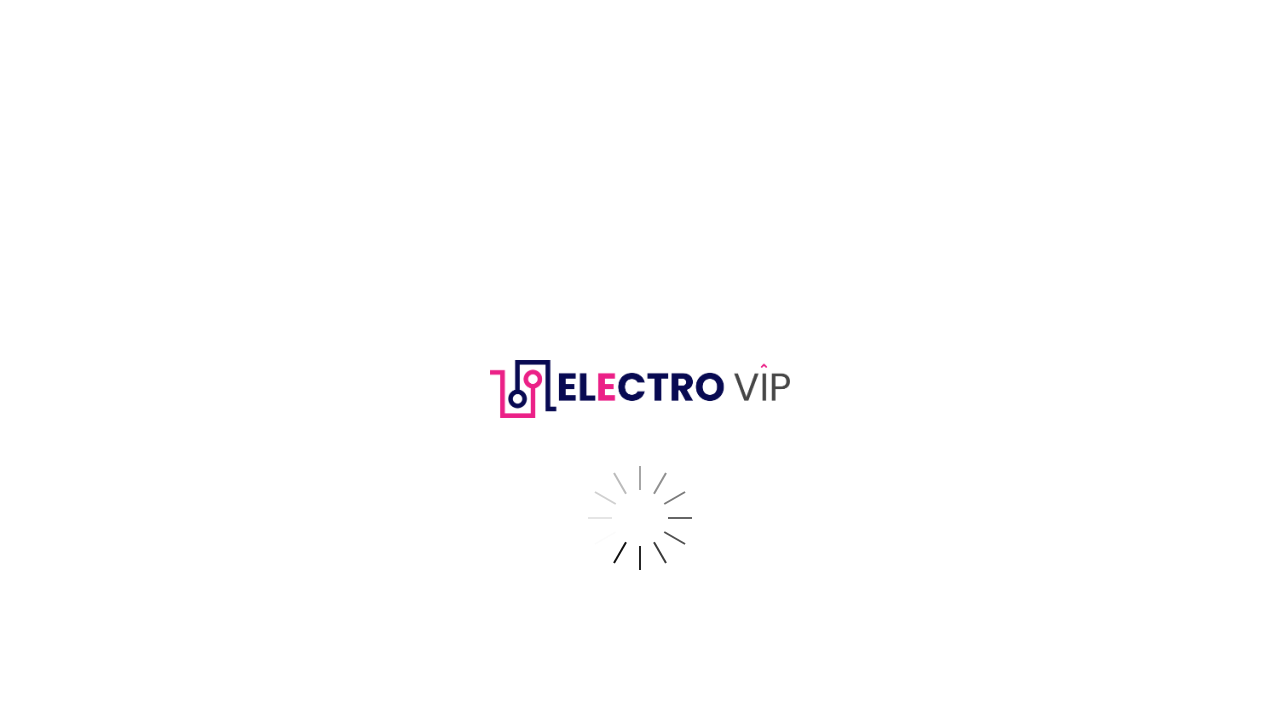

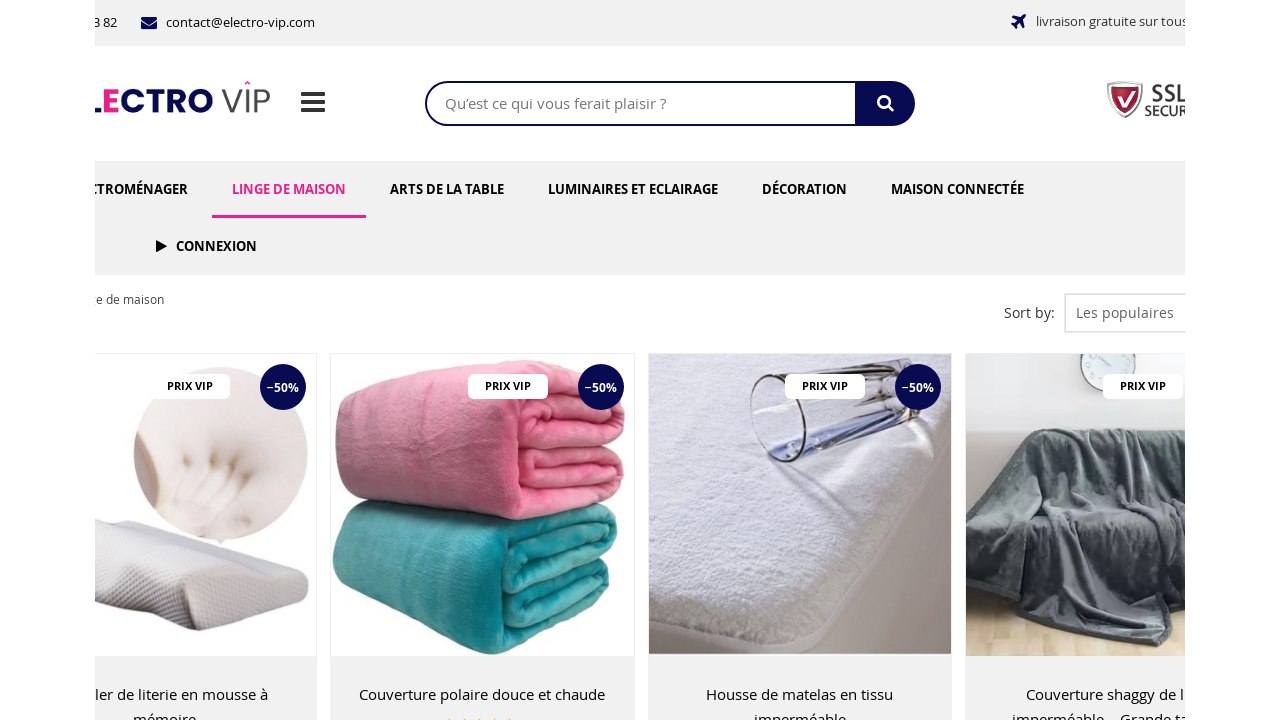